Tests search functionality by entering "shoes" in the search box and submitting the search

Starting URL: https://www.tatacliq.com/

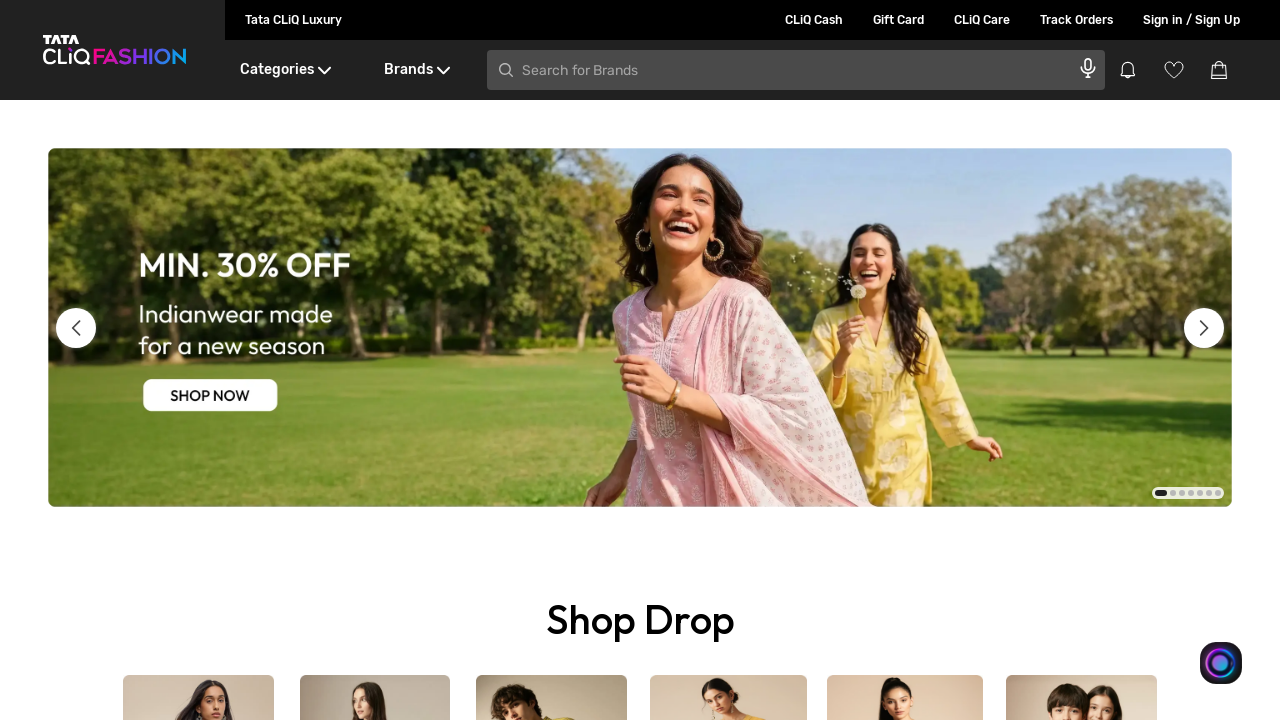

Search box became visible on Tata CLiQ homepage
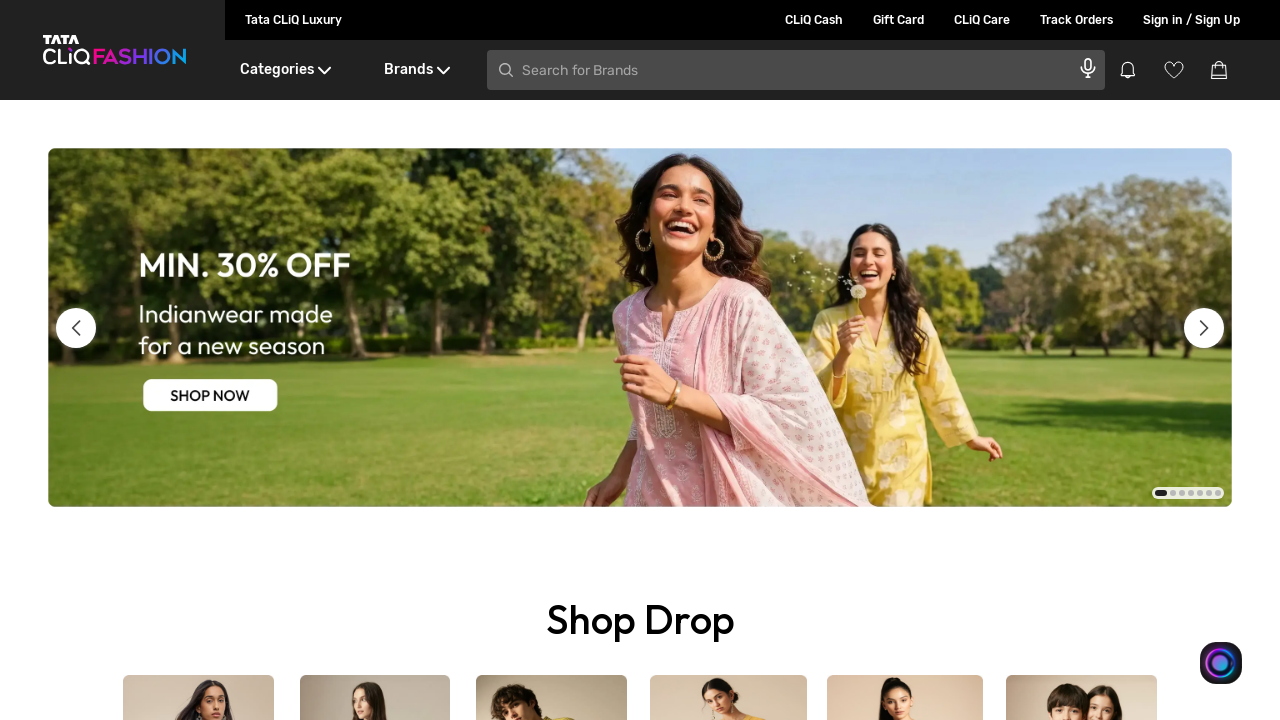

Entered 'shoes' in the search box on input[type='search']
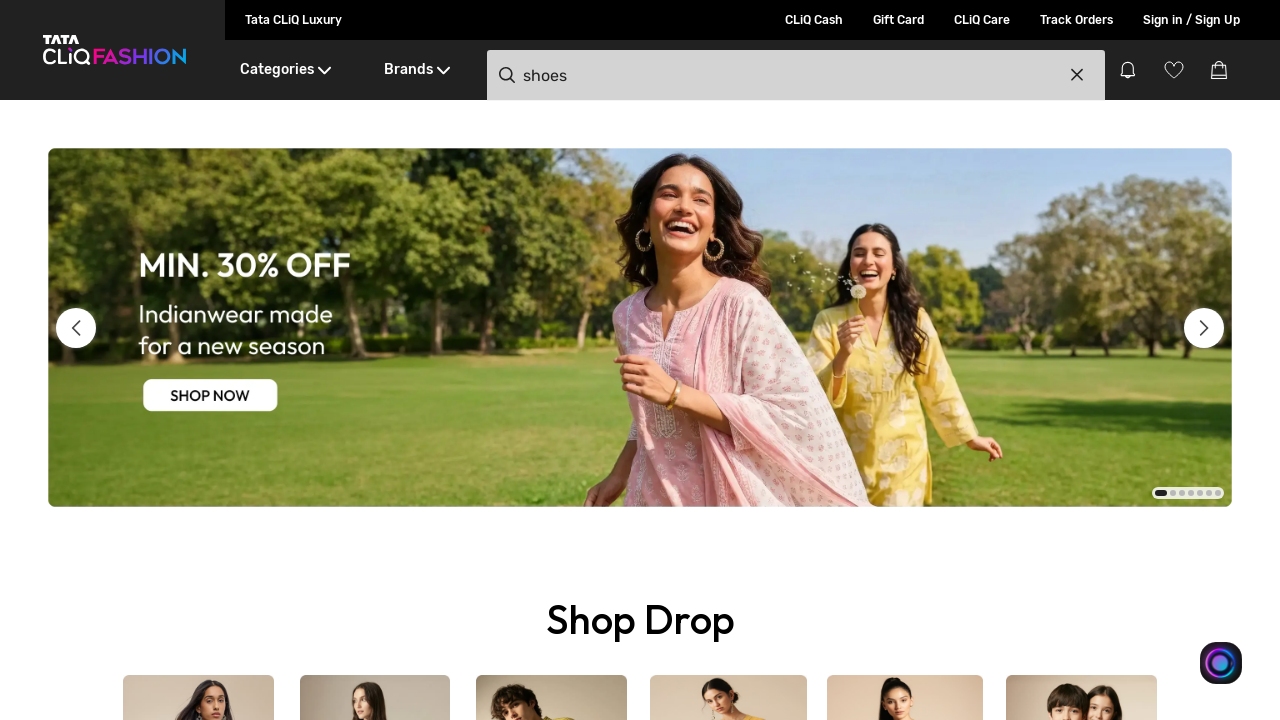

Pressed Enter to submit the search query on input[type='search']
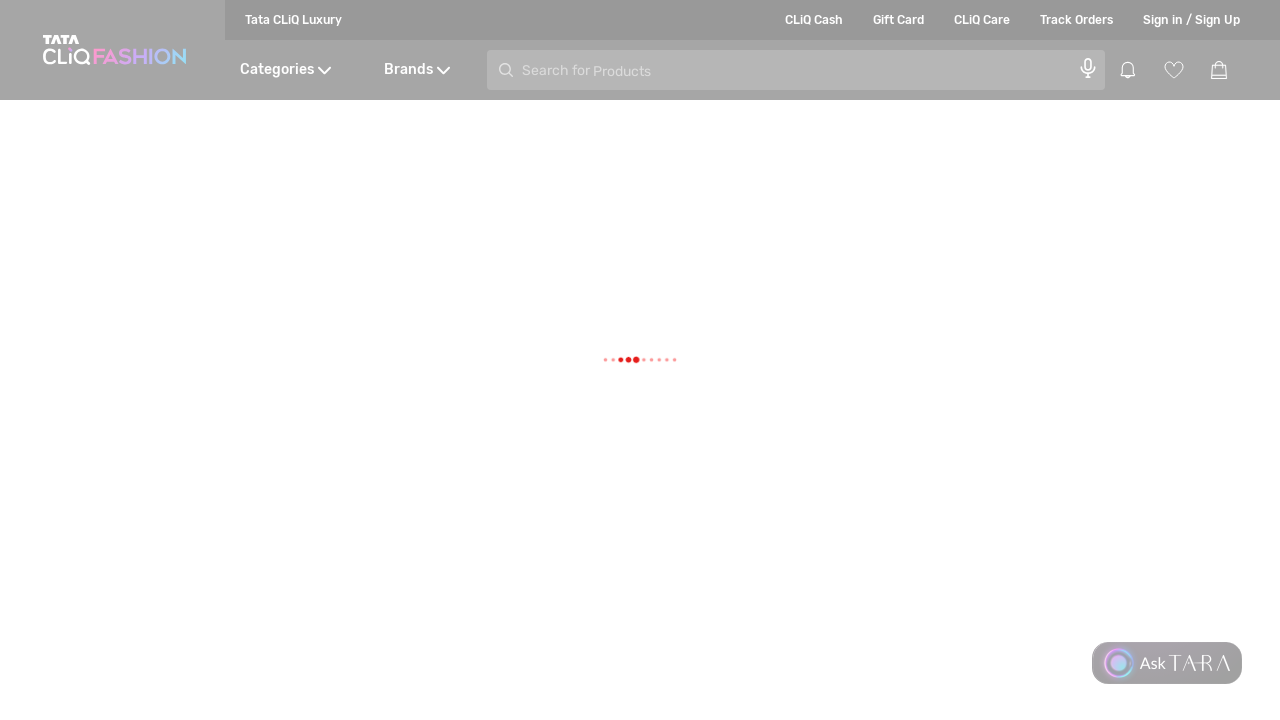

Search results page loaded successfully
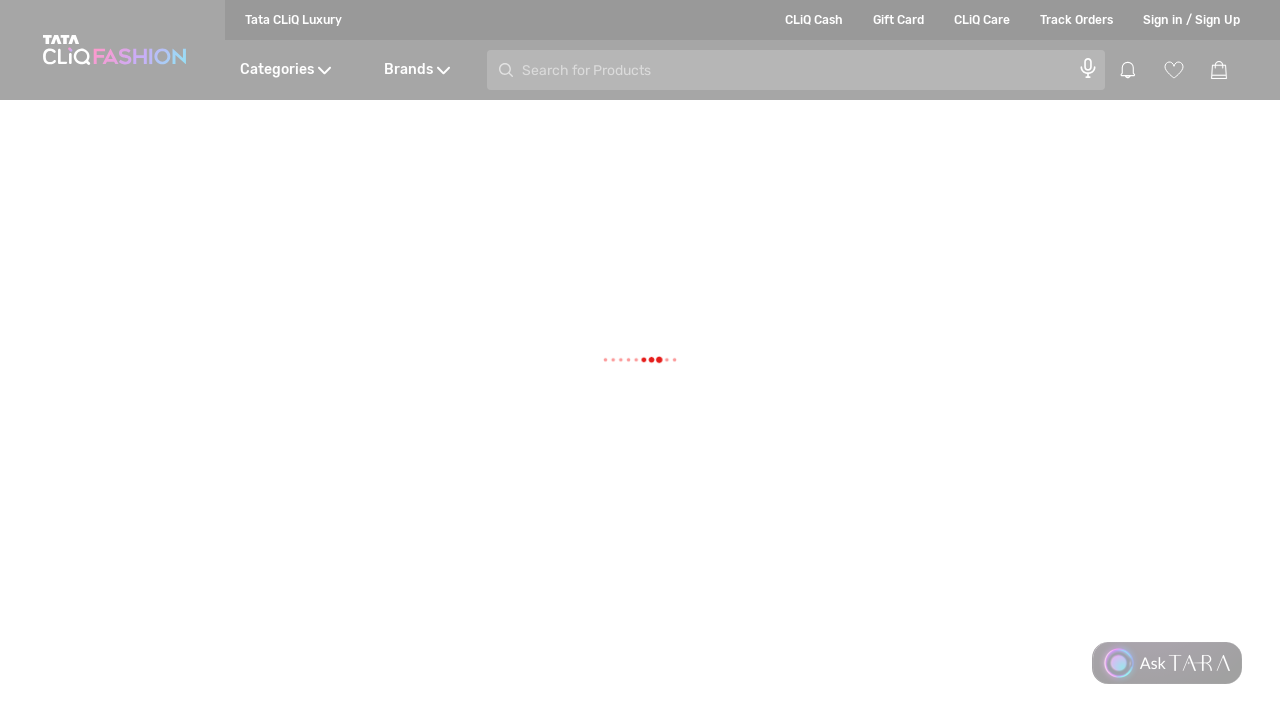

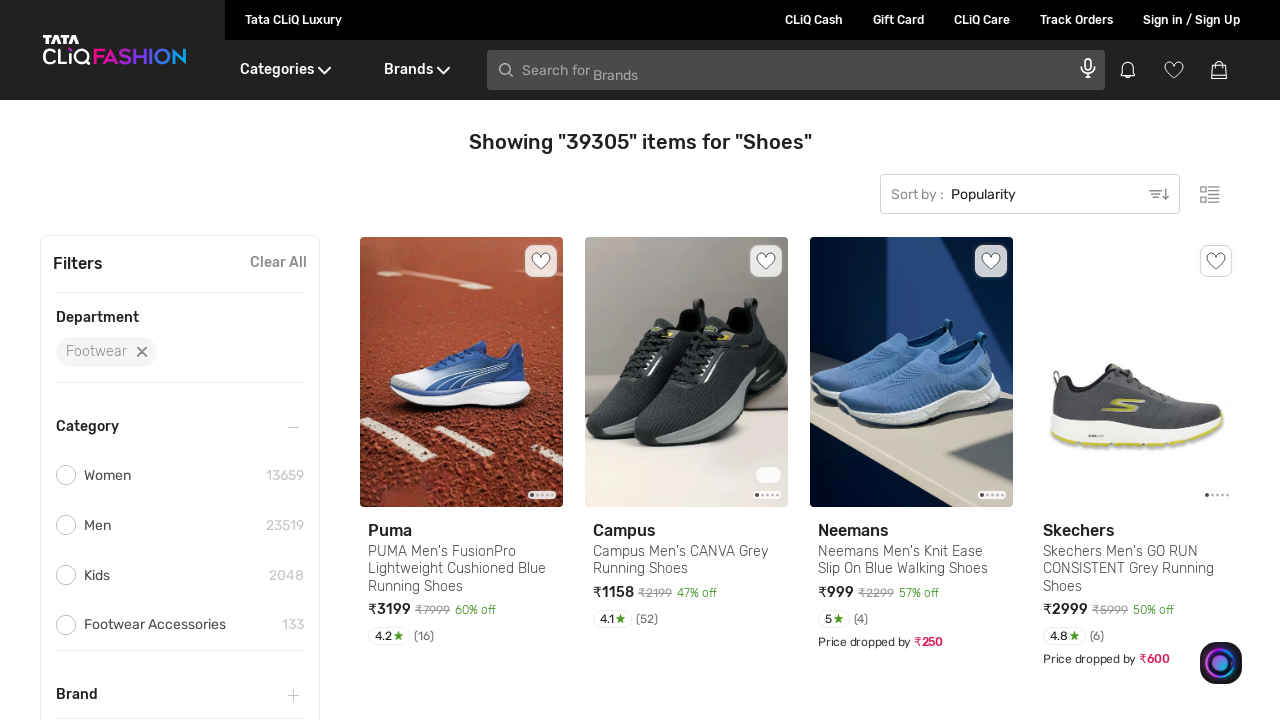